Navigates to Trendyol homepage and verifies the page title contains "Trendyol", the URL contains "trendyol", and the page source contains "Gateway".

Starting URL: https://trendyol.com

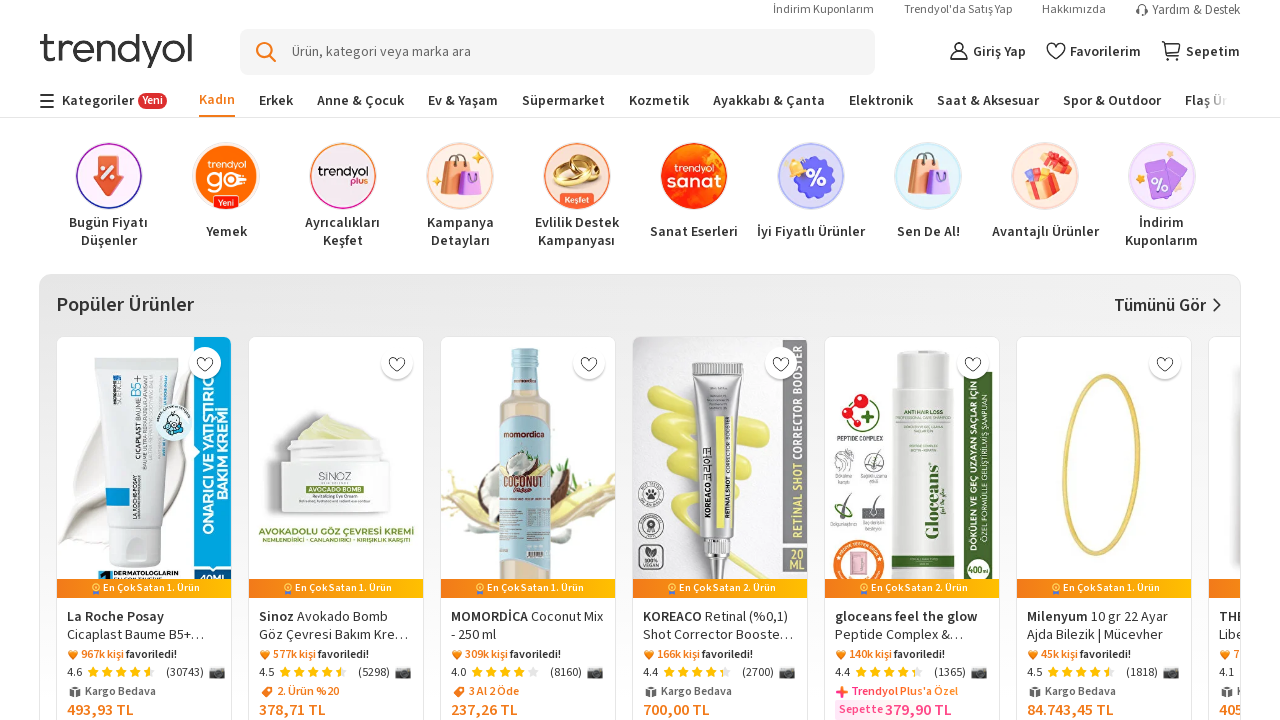

Waited for page to load fully (domcontentloaded)
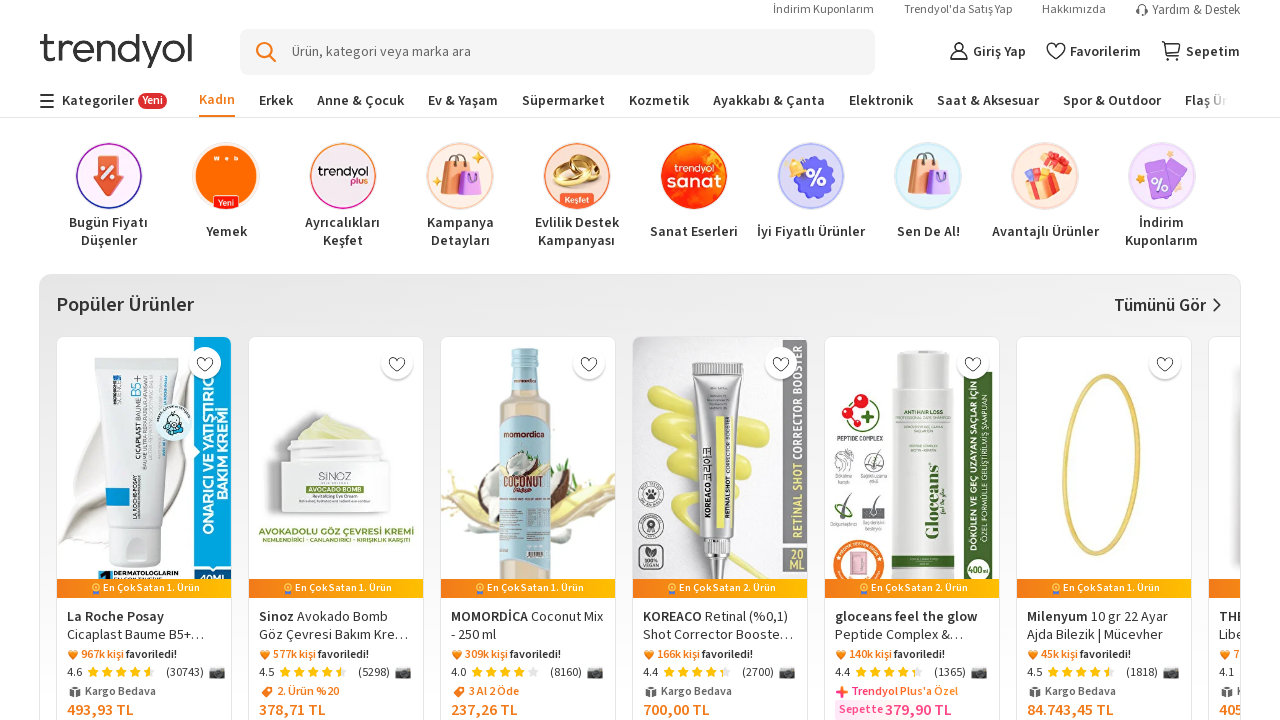

Retrieved page title: 'En Trend Ürünler Türkiye'nin Online Alışveriş Sitesi Trendyol'da'
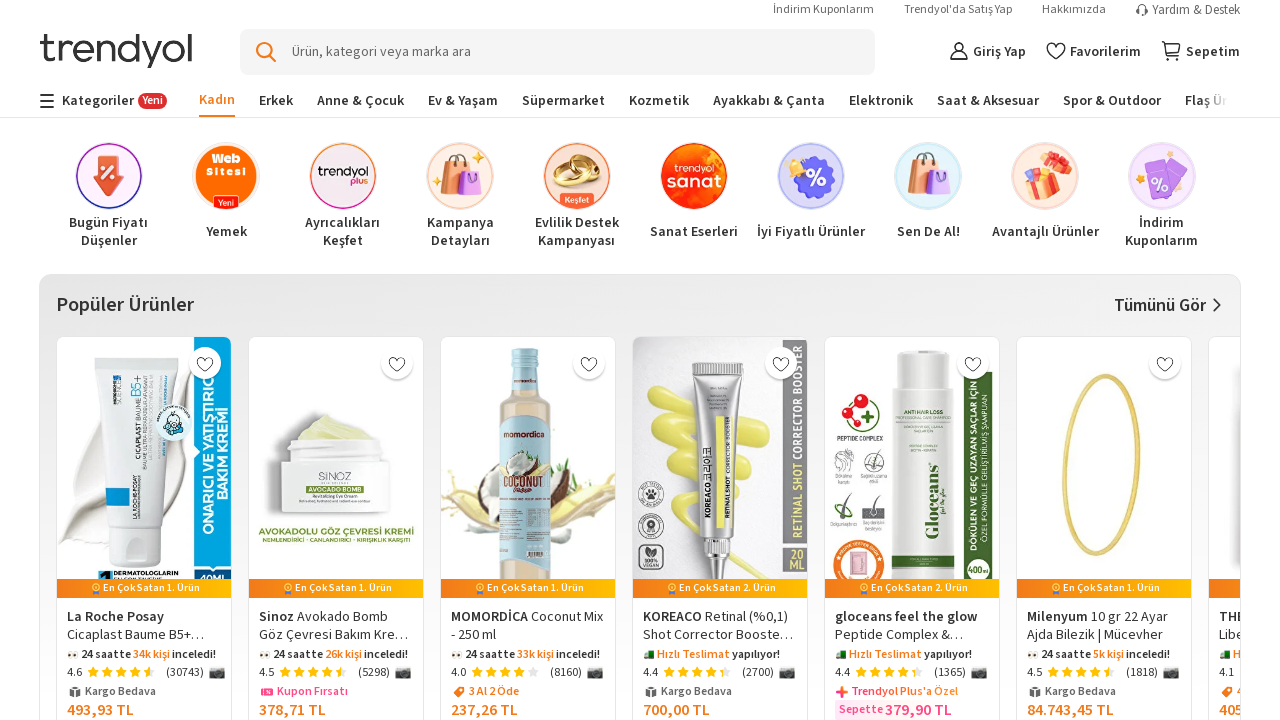

Verified page title contains 'Trendyol'
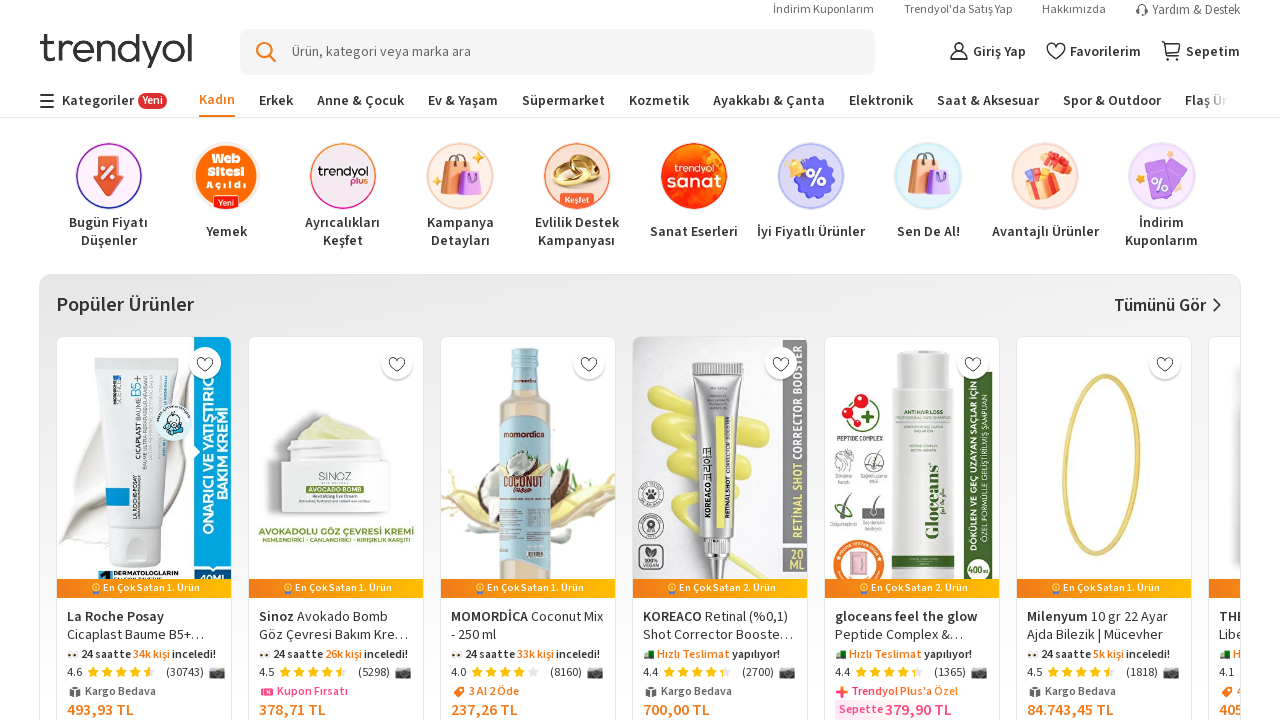

Retrieved current URL: 'https://www.trendyol.com/'
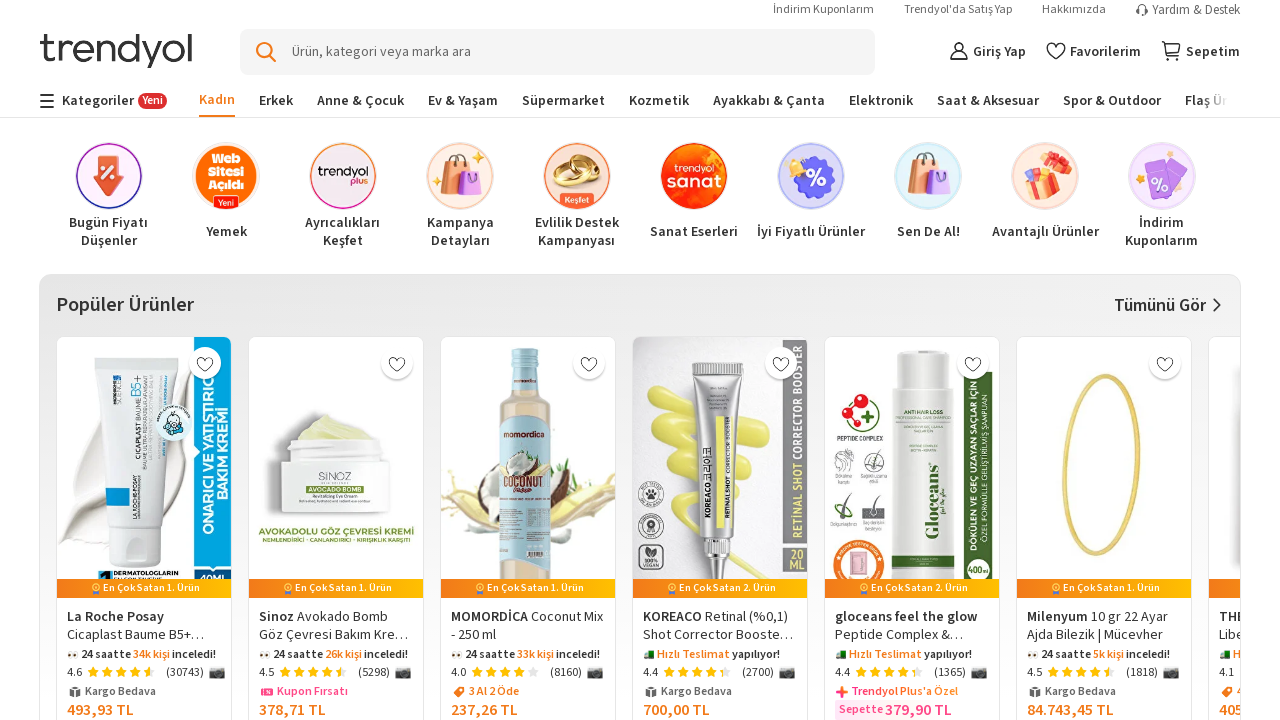

Verified URL contains 'trendyol'
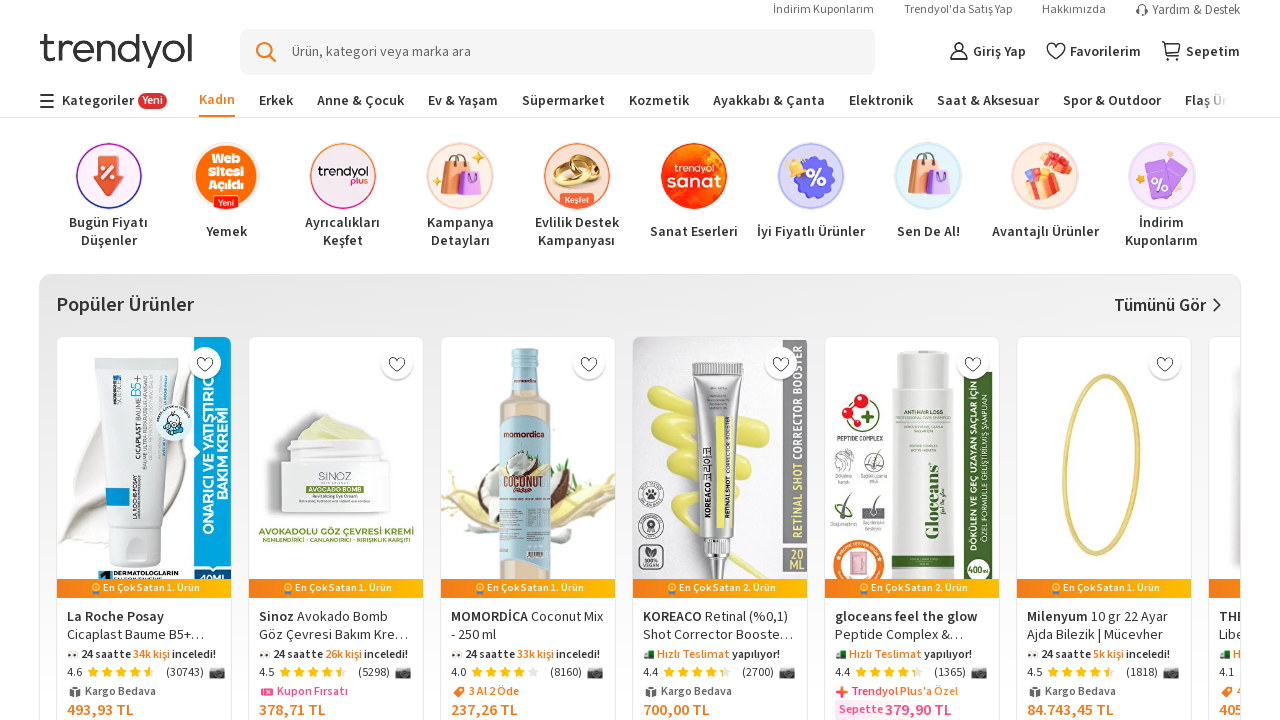

Retrieved page source content
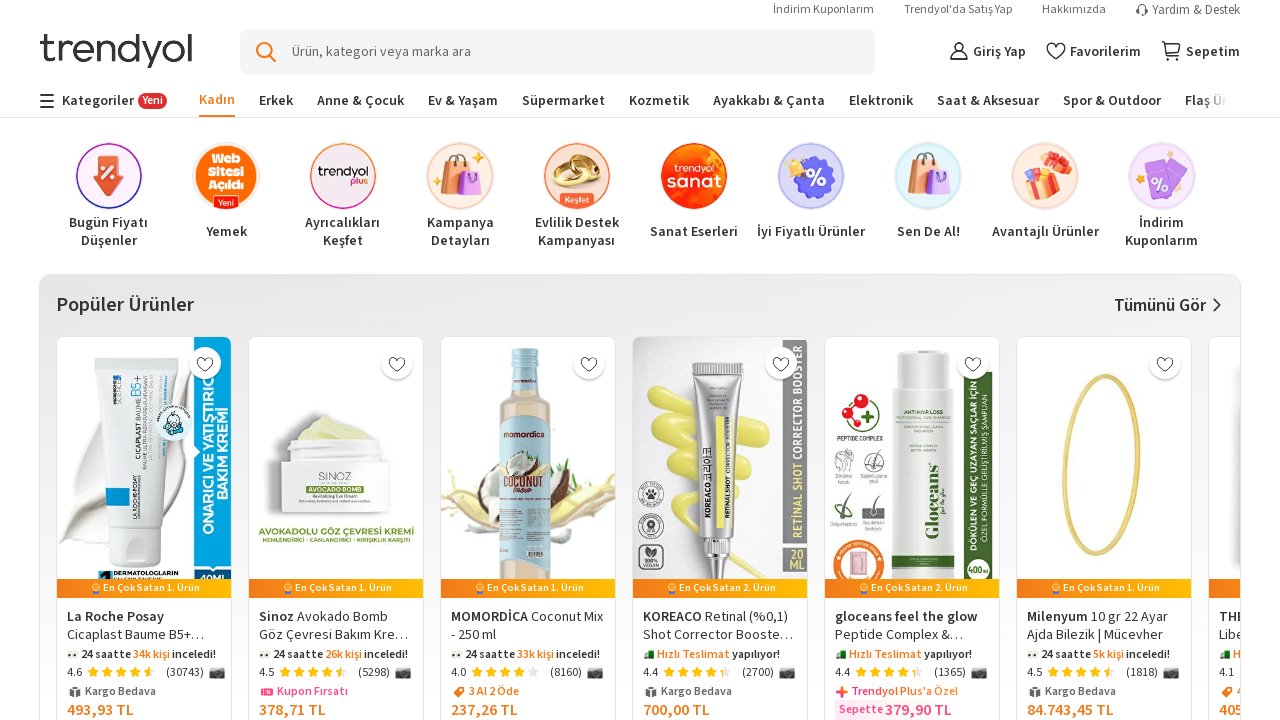

Verified page source contains 'Gateway'
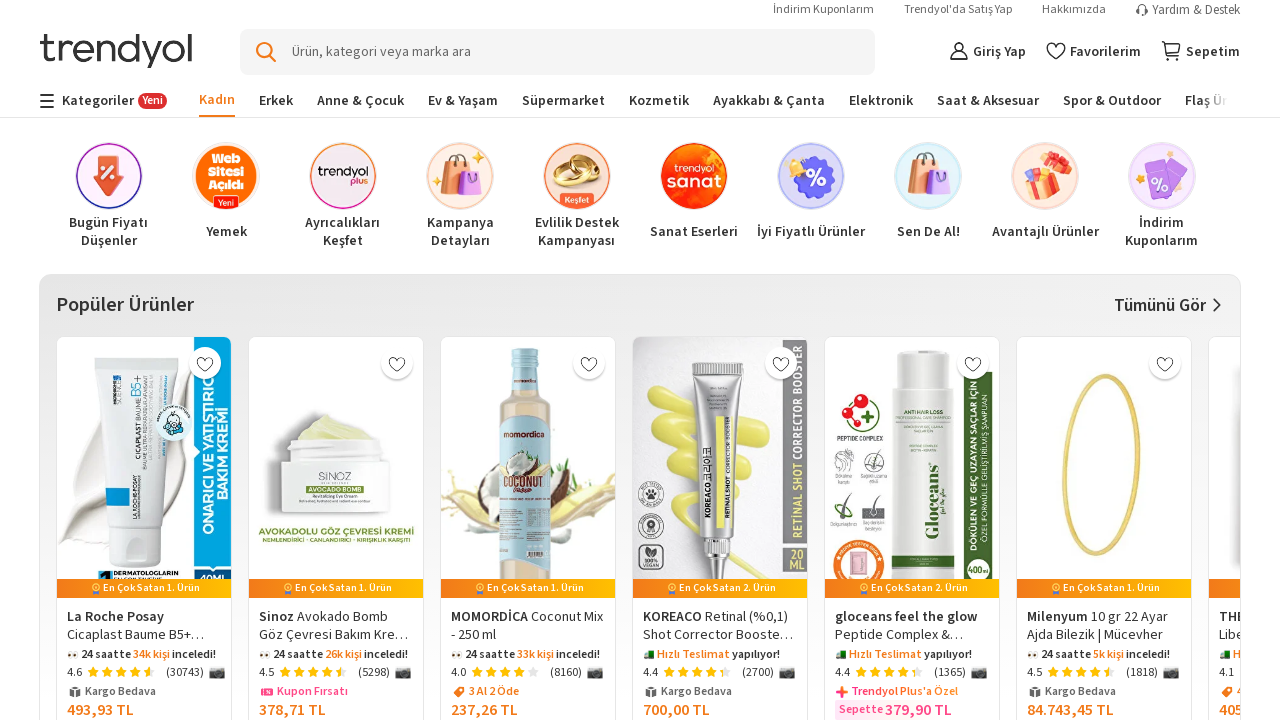

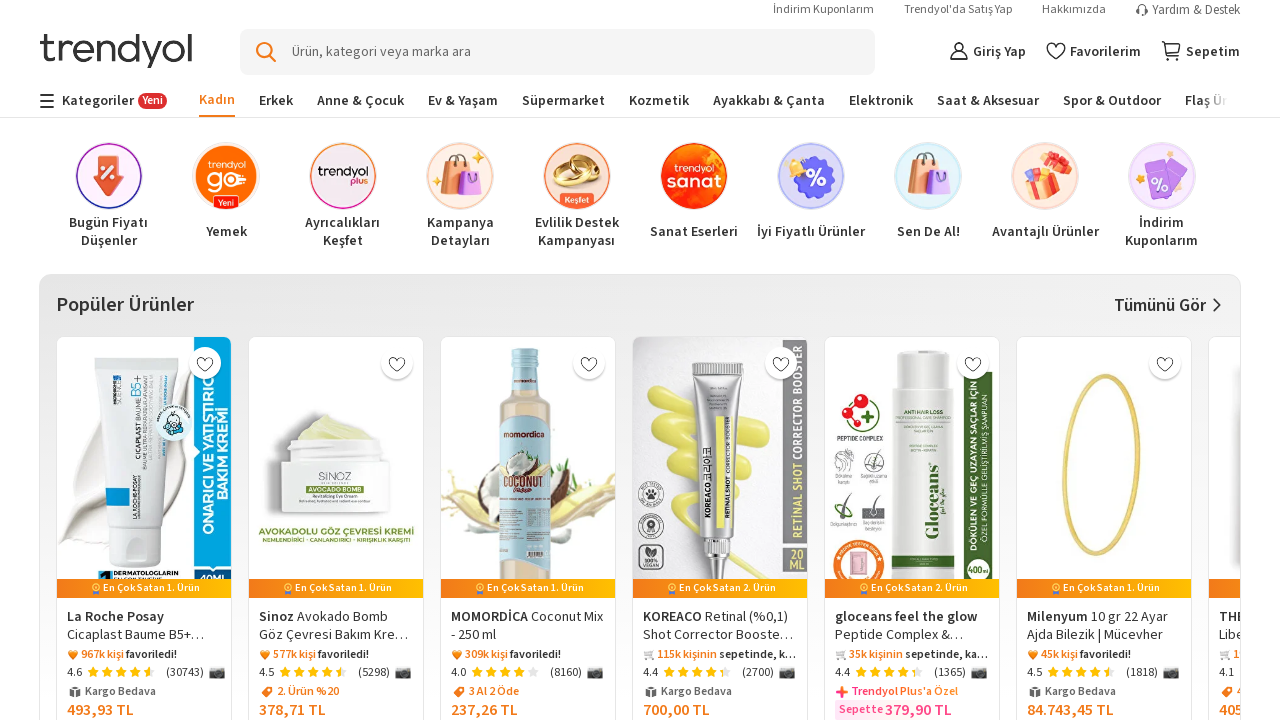